Tests dropdown list functionality by selecting options from a Skills dropdown using different selection methods (by index, by value, and by visible text) and verifying the selections.

Starting URL: https://demo.automationtesting.in/Register.html

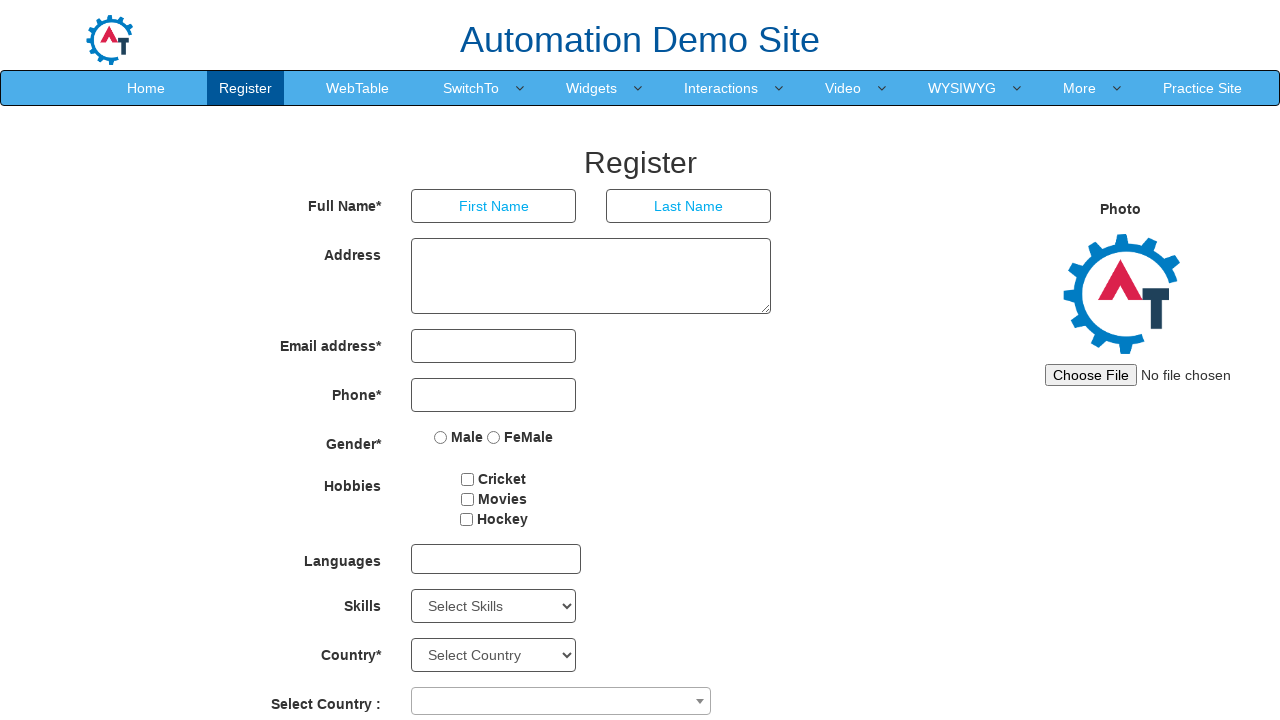

Navigated to registration page
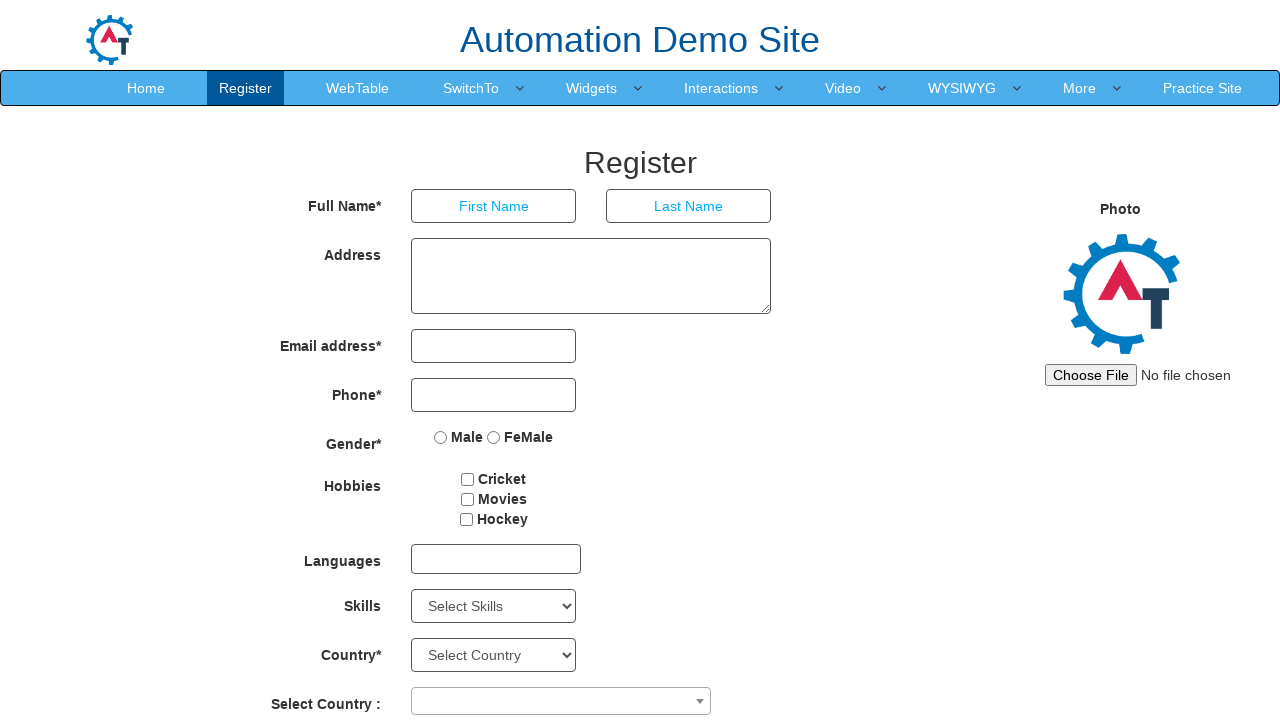

Skills dropdown became visible
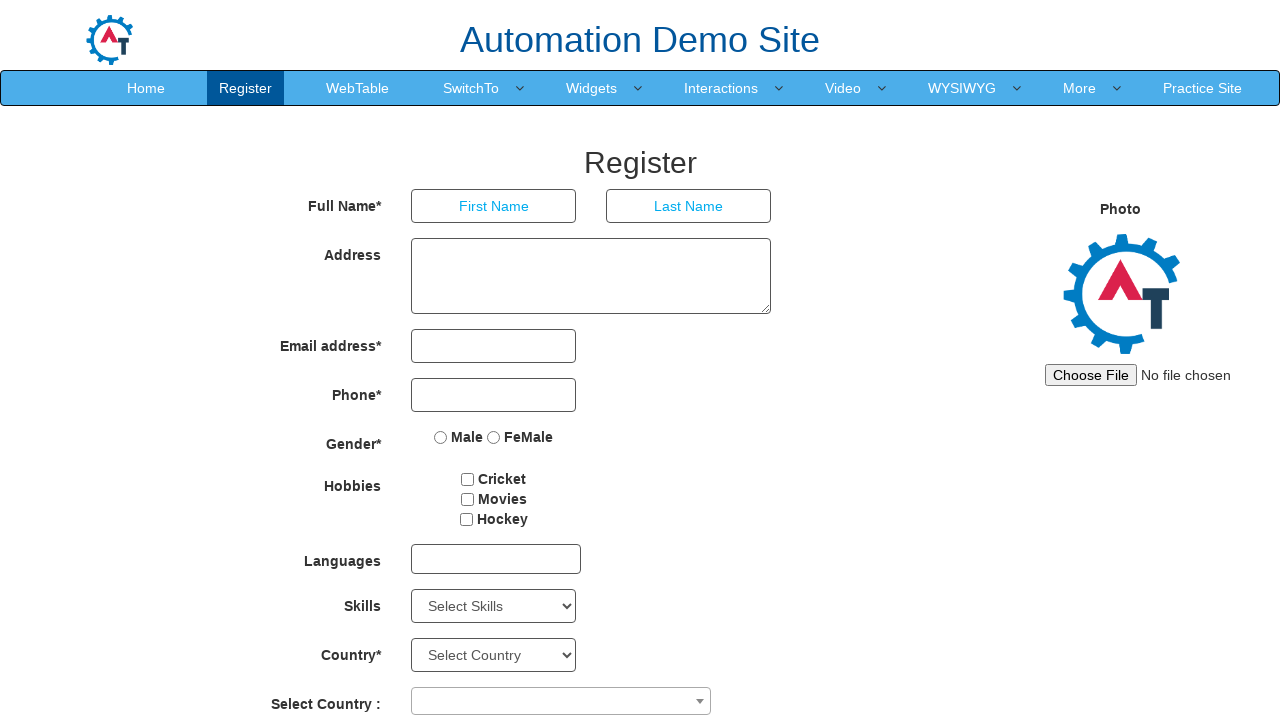

Selected Skills dropdown option at index 2 on #Skills
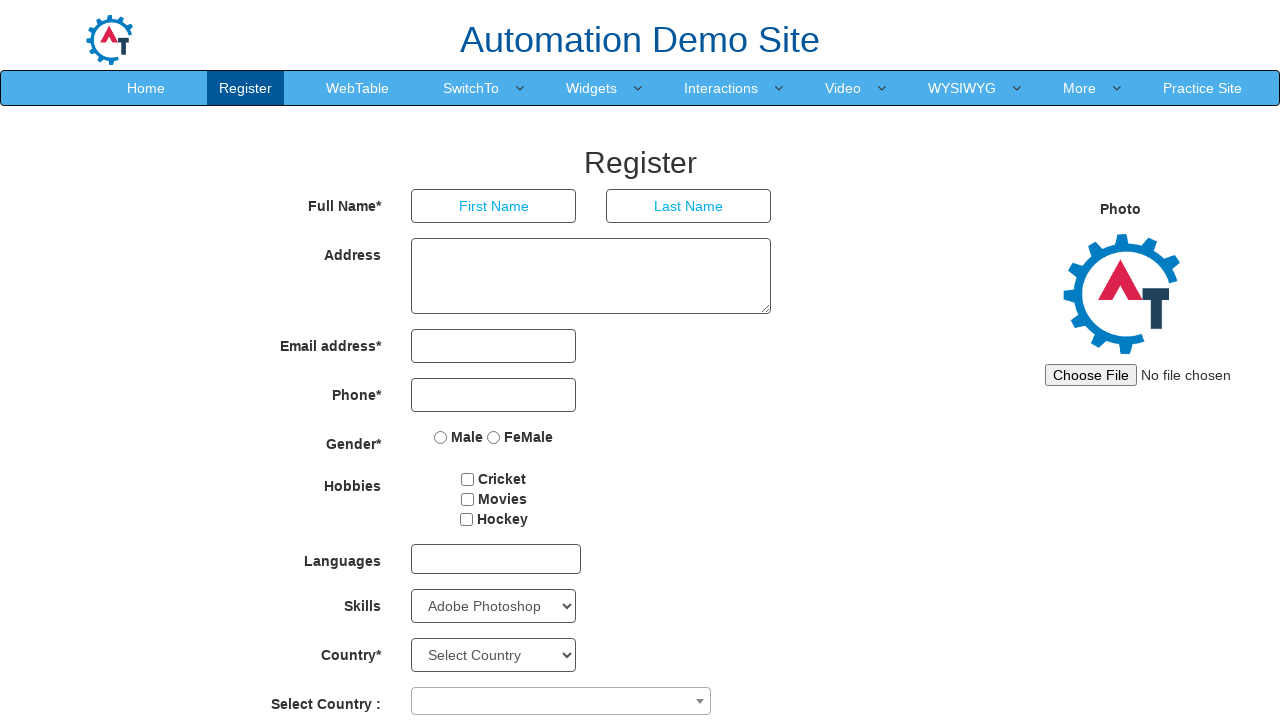

Selected Skills dropdown option with value 'APIs' on #Skills
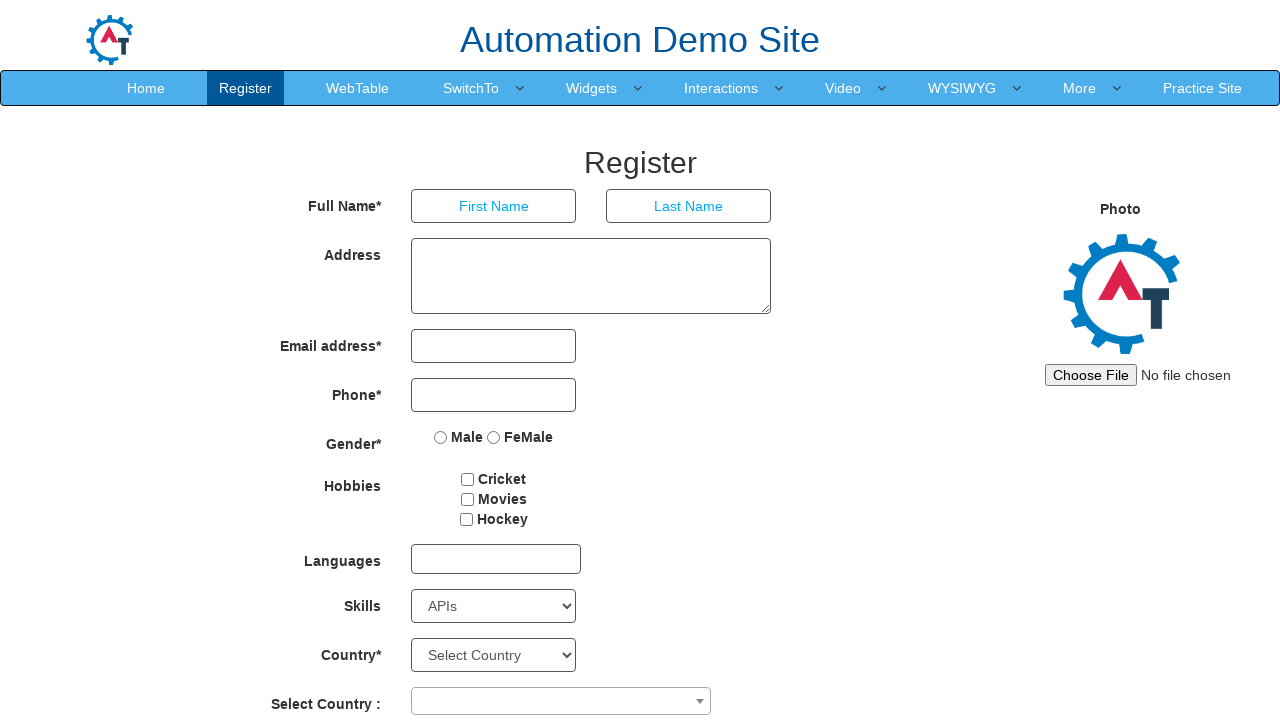

Selected Skills dropdown option with label 'Backup Management' on #Skills
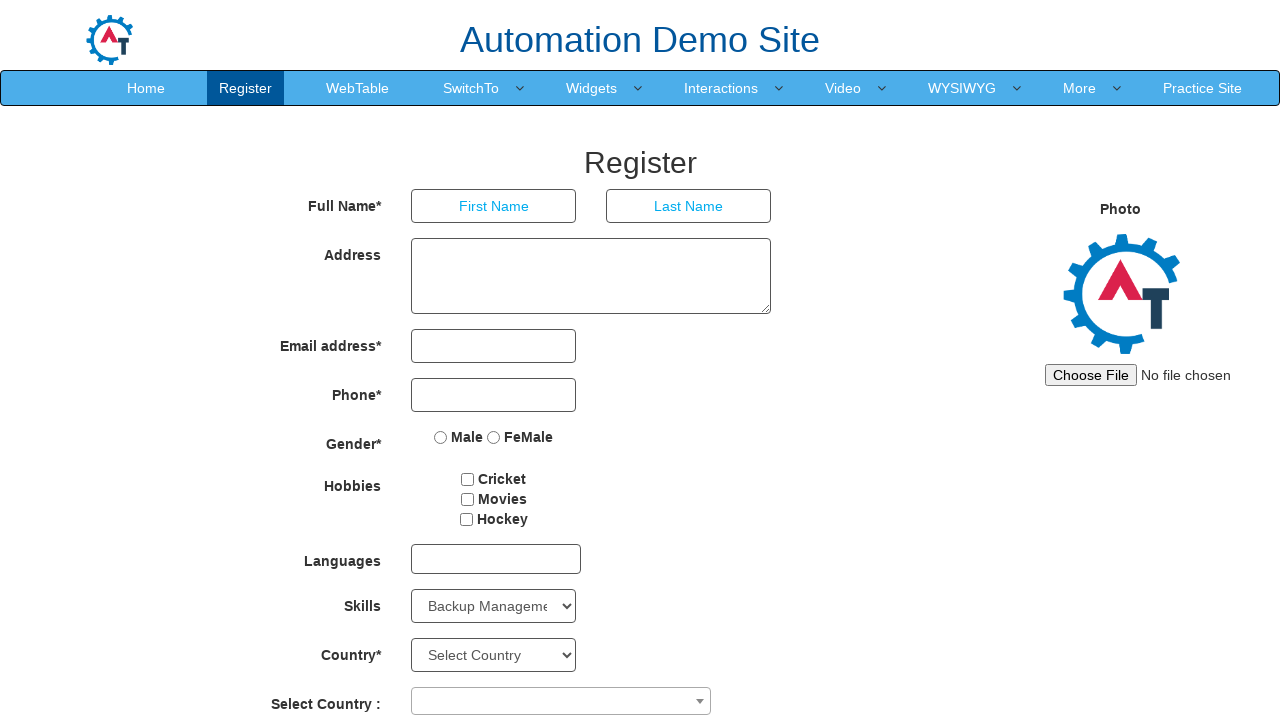

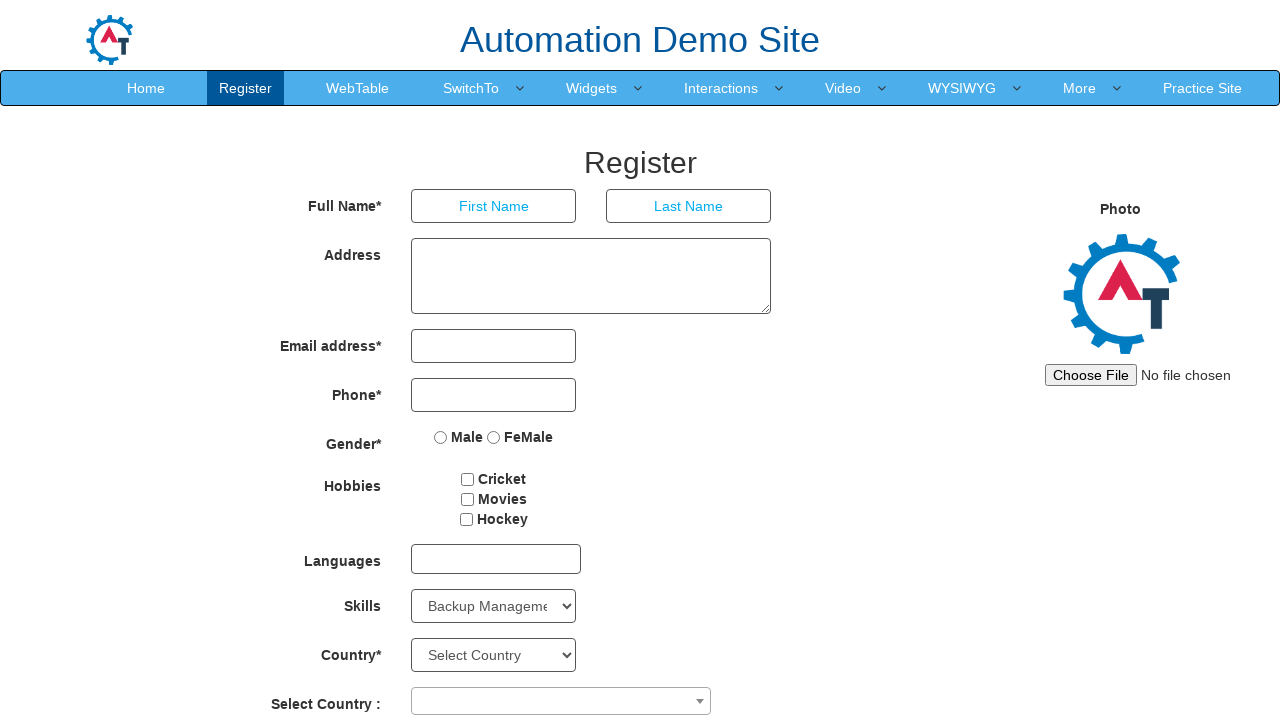